Tests drag and drop functionality by moving an element from the left list to the right list

Starting URL: https://sortablejs.github.io/Sortable/#simple-list

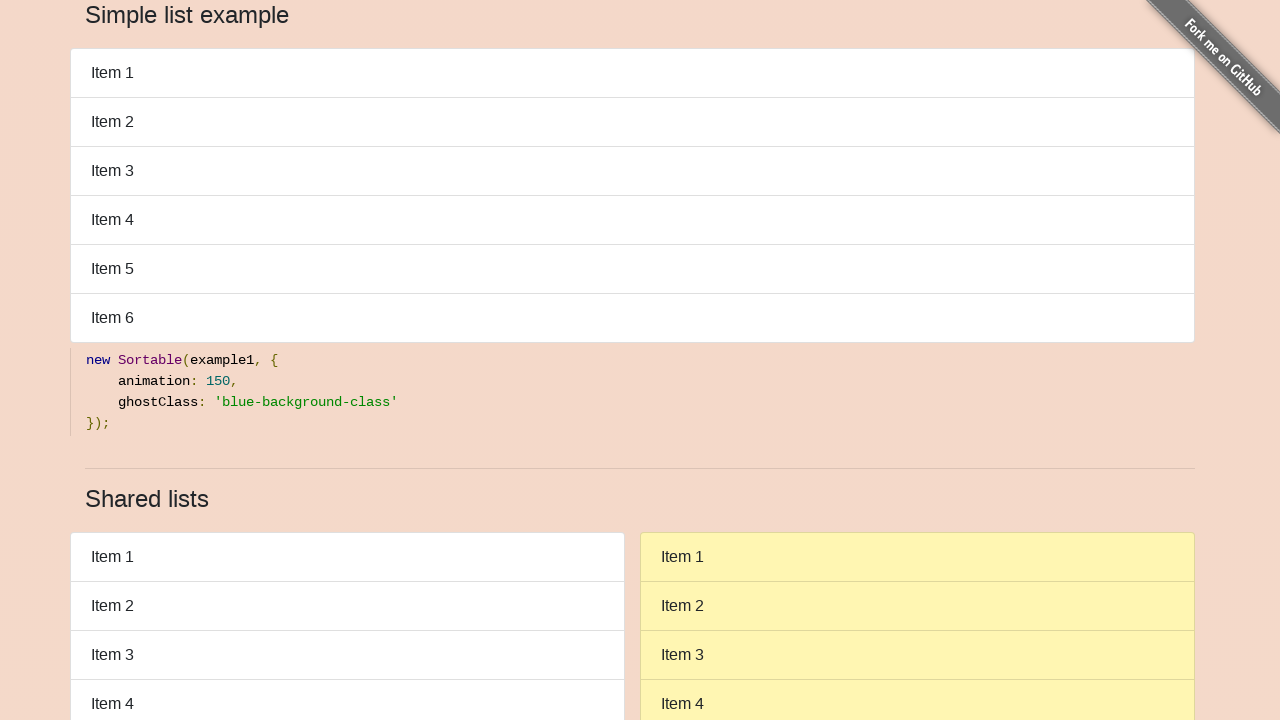

Located source element in left list
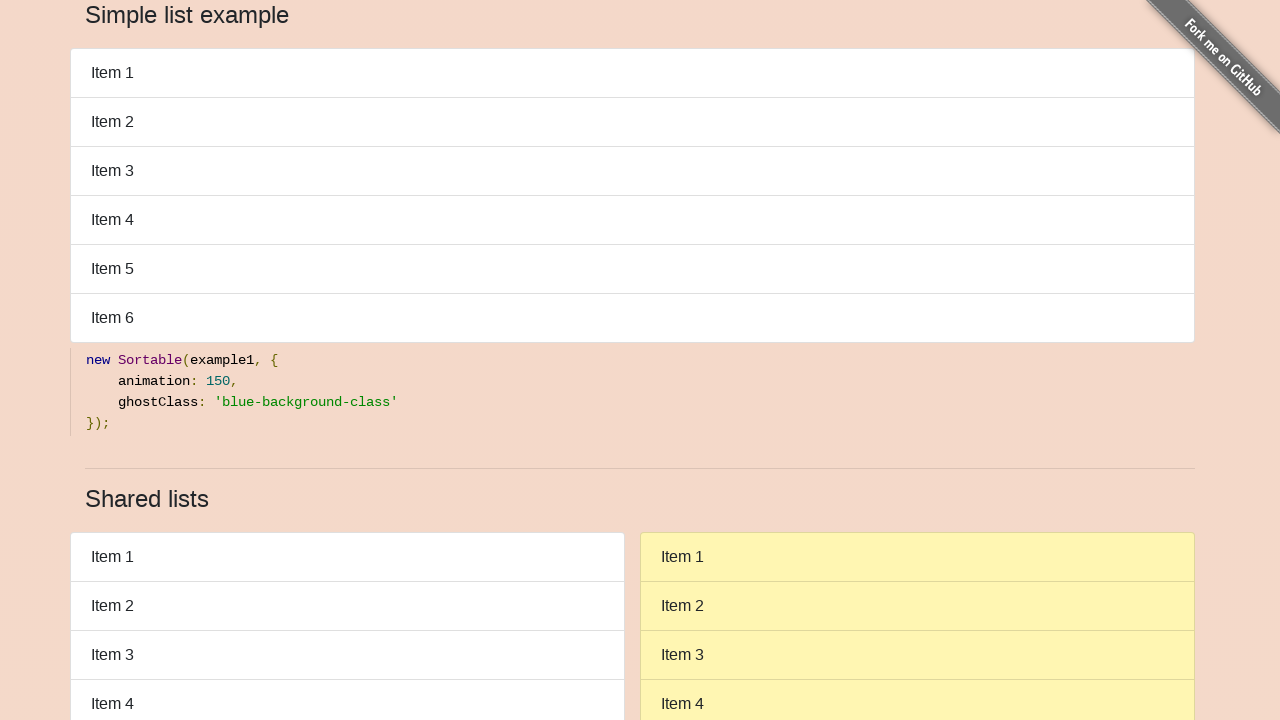

Located target element in right list
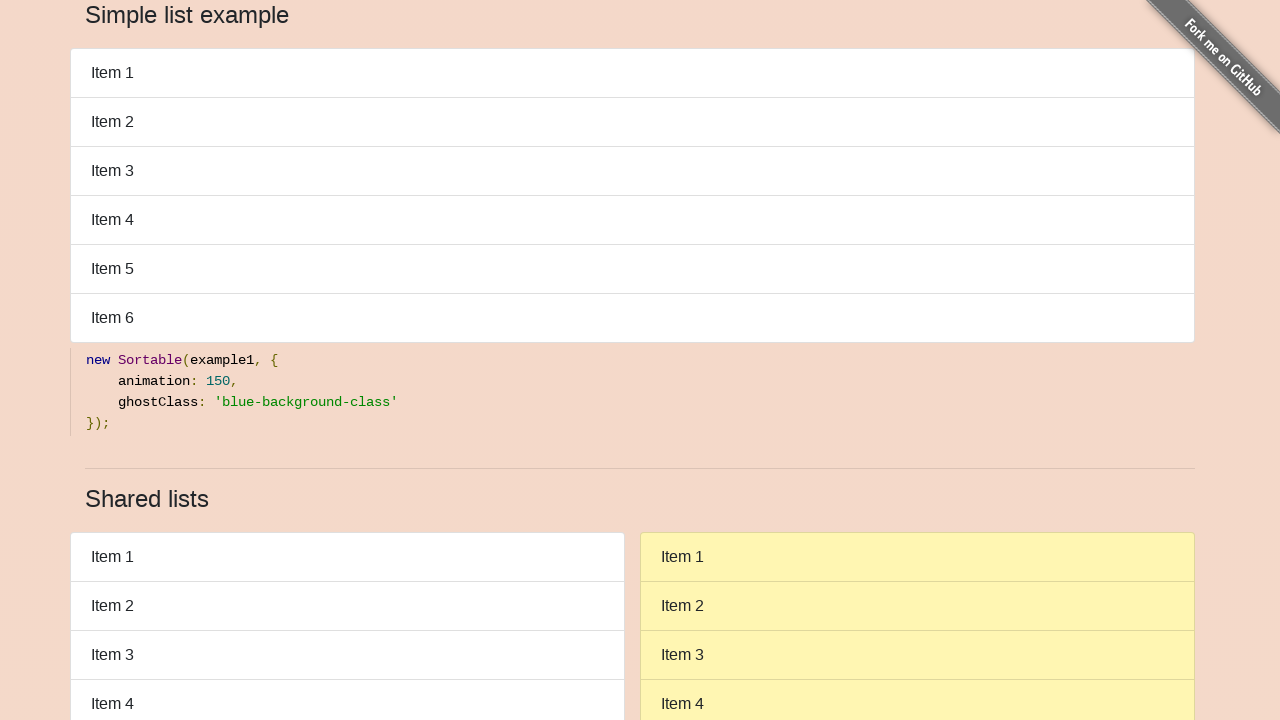

Dragged element from left list to right list at (918, 557)
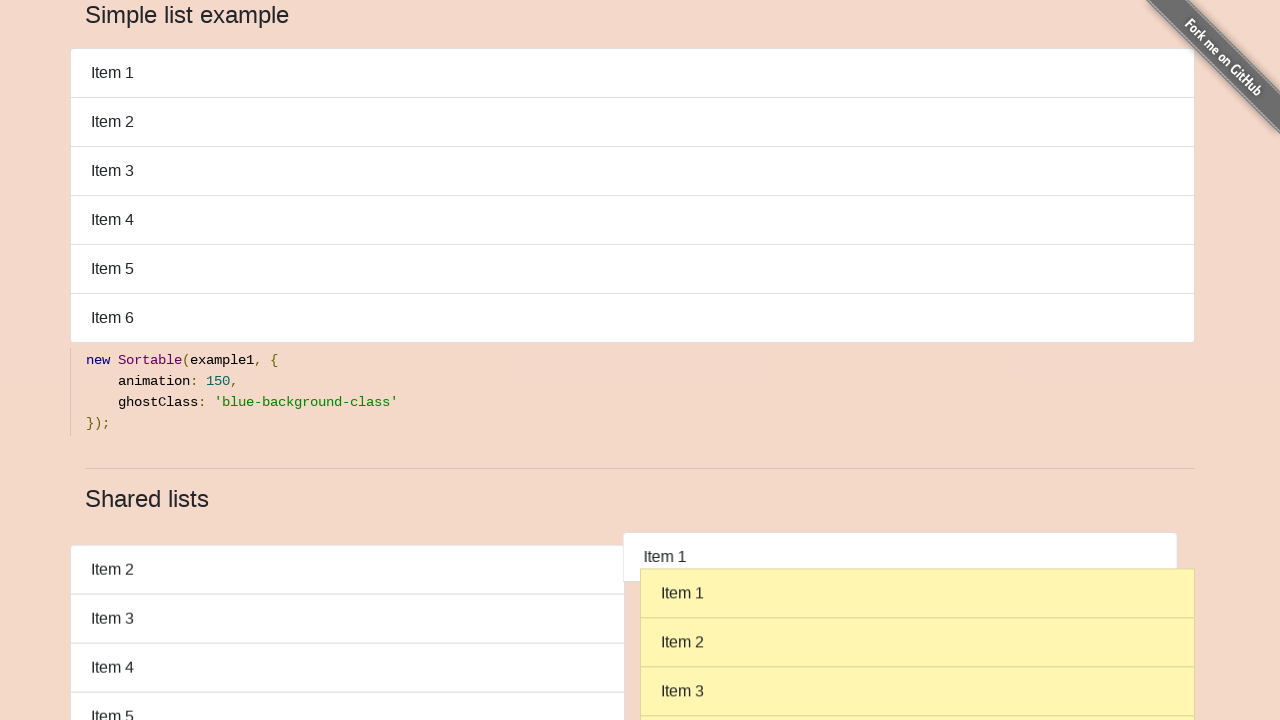

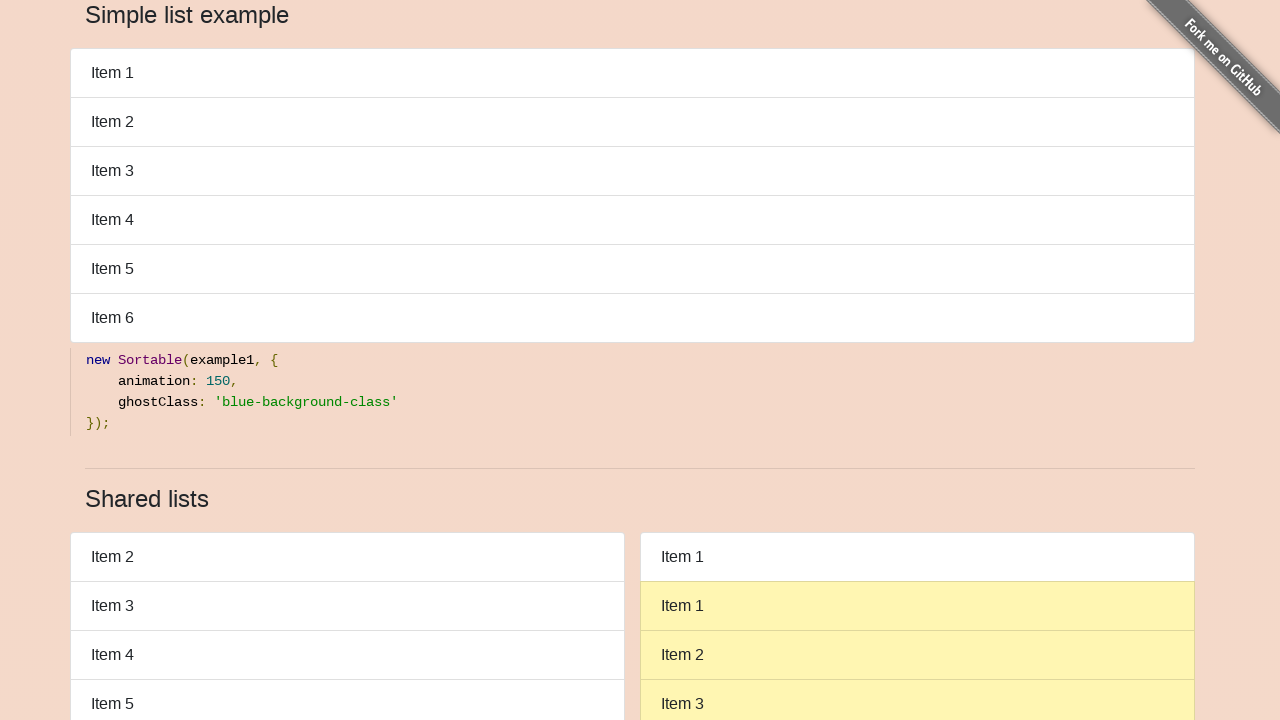